Navigates to the library app and retrieves the navigation text content

Starting URL: https://library-app.firebaseapp.com/

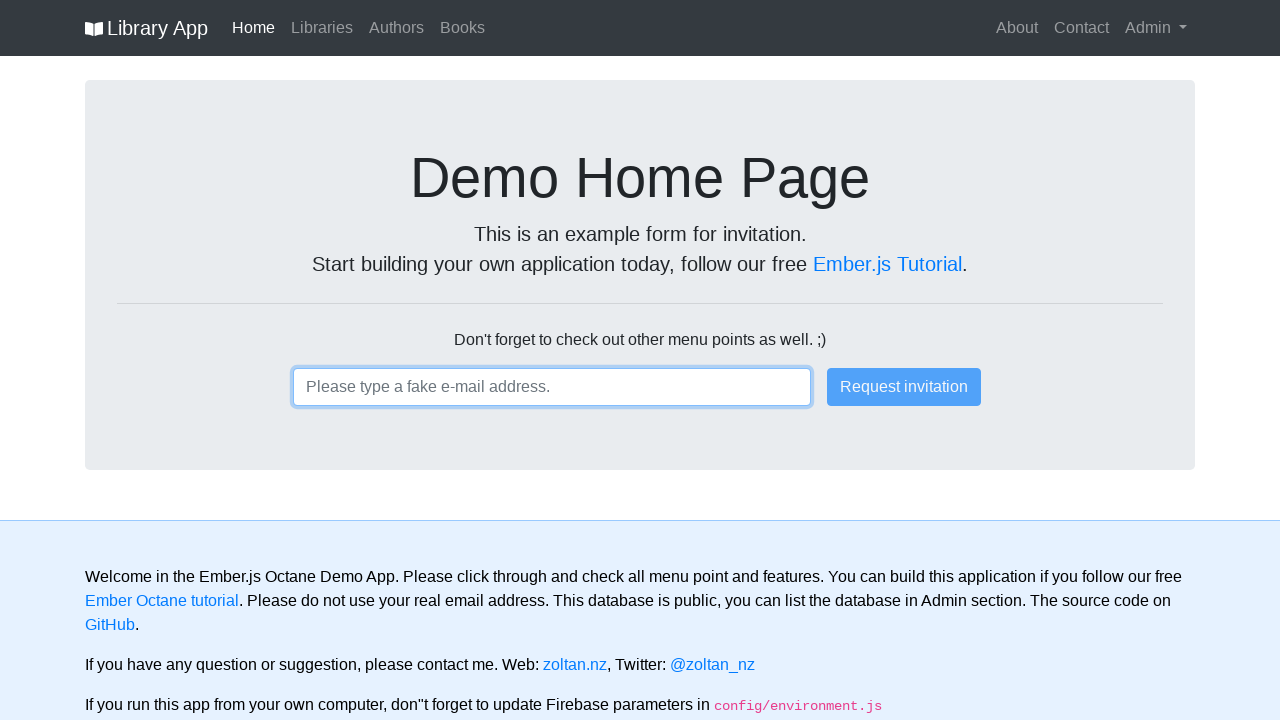

Navigated to library app at https://library-app.firebaseapp.com/
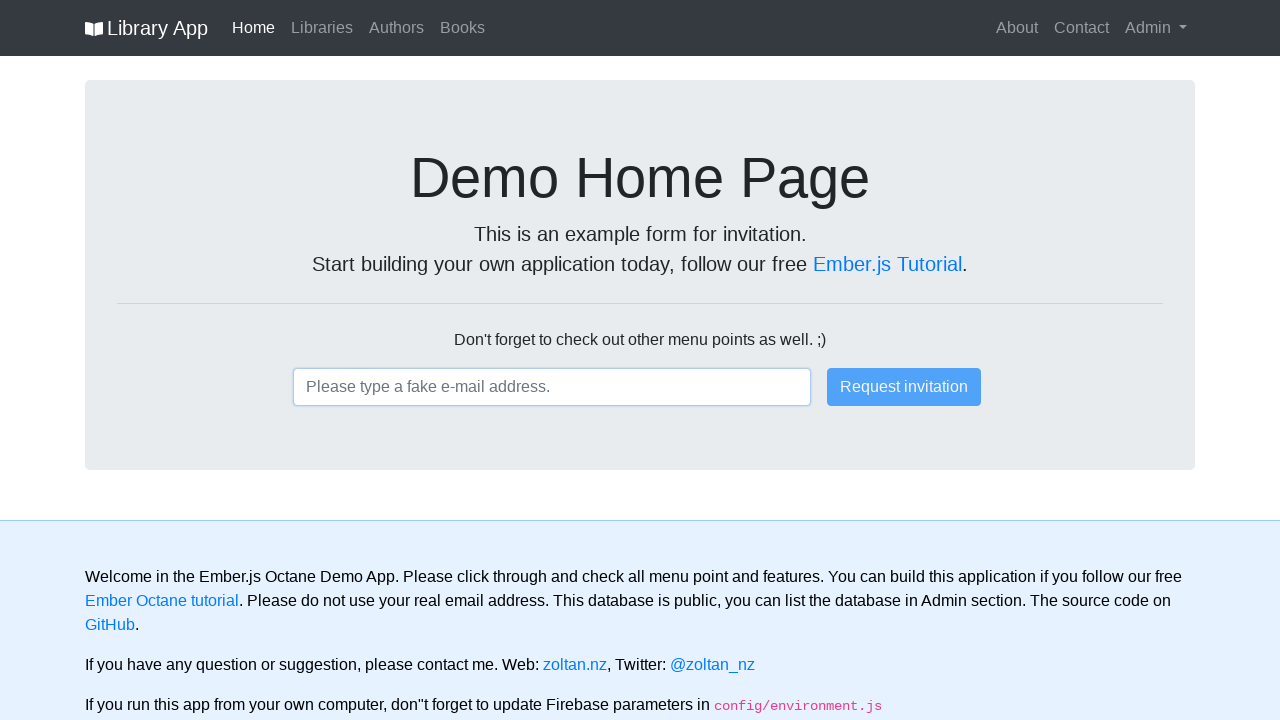

Retrieved navigation text content from nav element
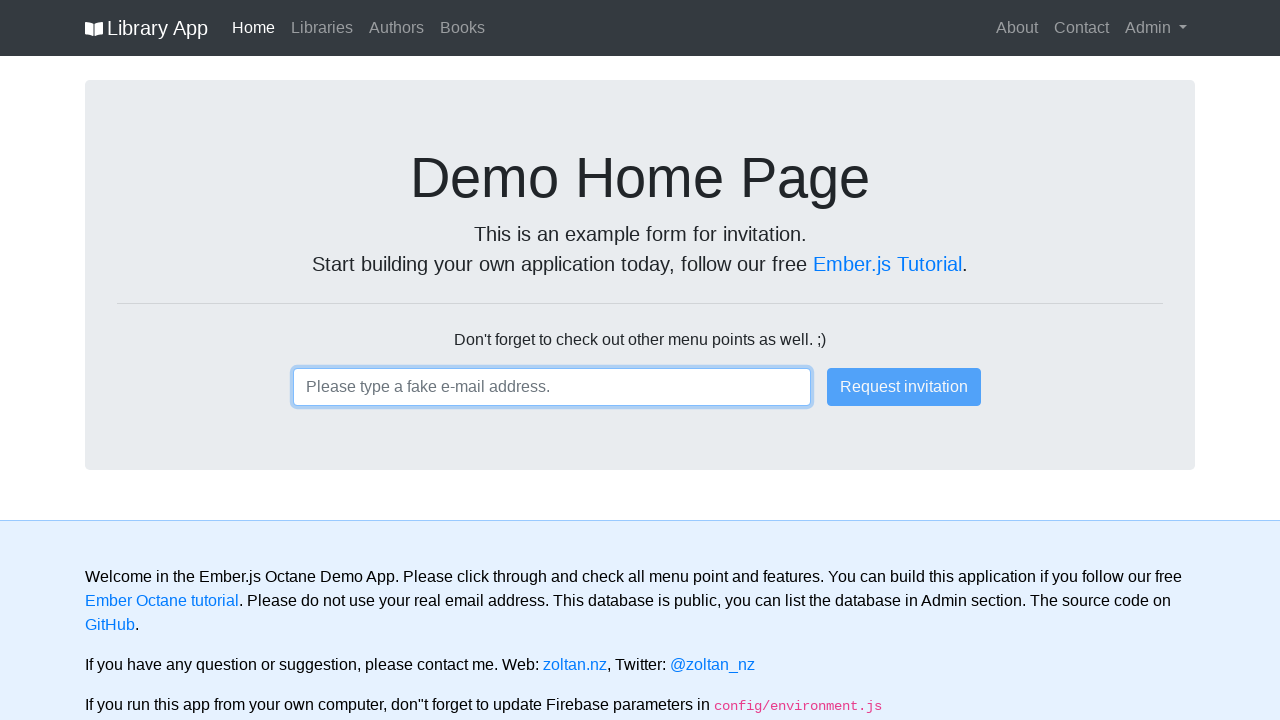

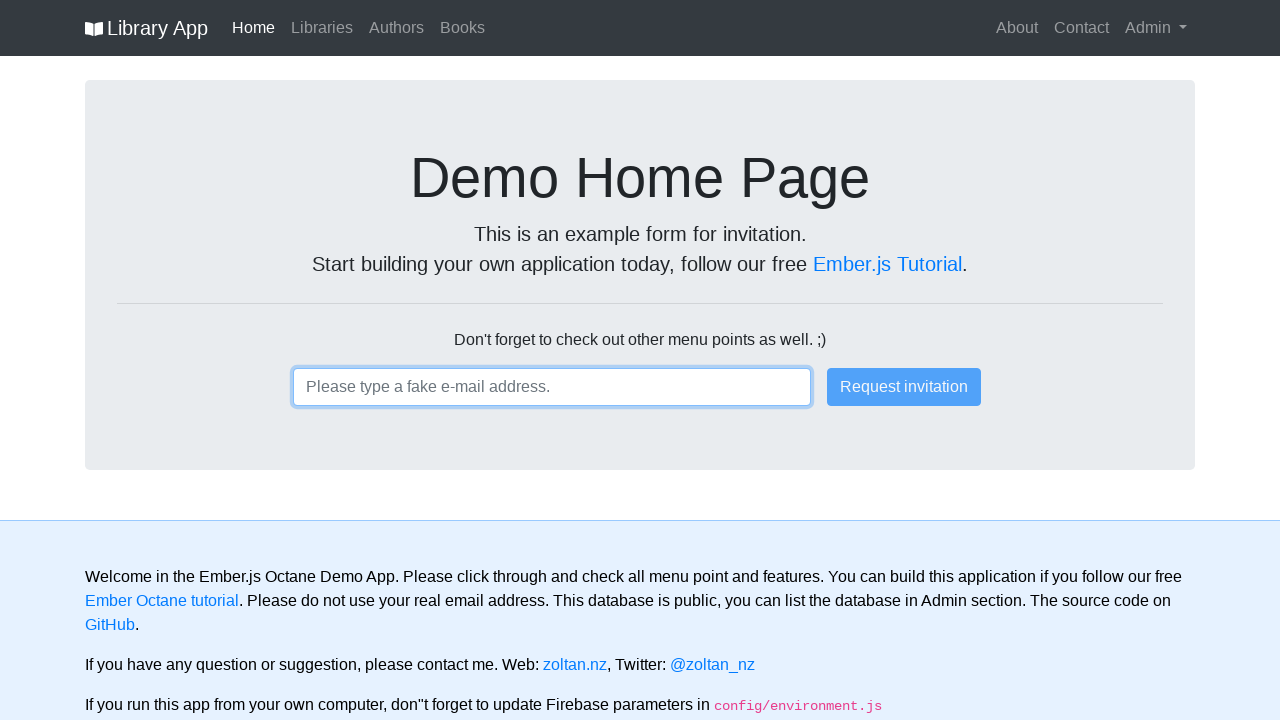